Navigates to a vehicle spares product catalog page and verifies that the product count element is displayed on the page.

Starting URL: https://www.vehicle-spares.com/collections/crash-parts?page=1

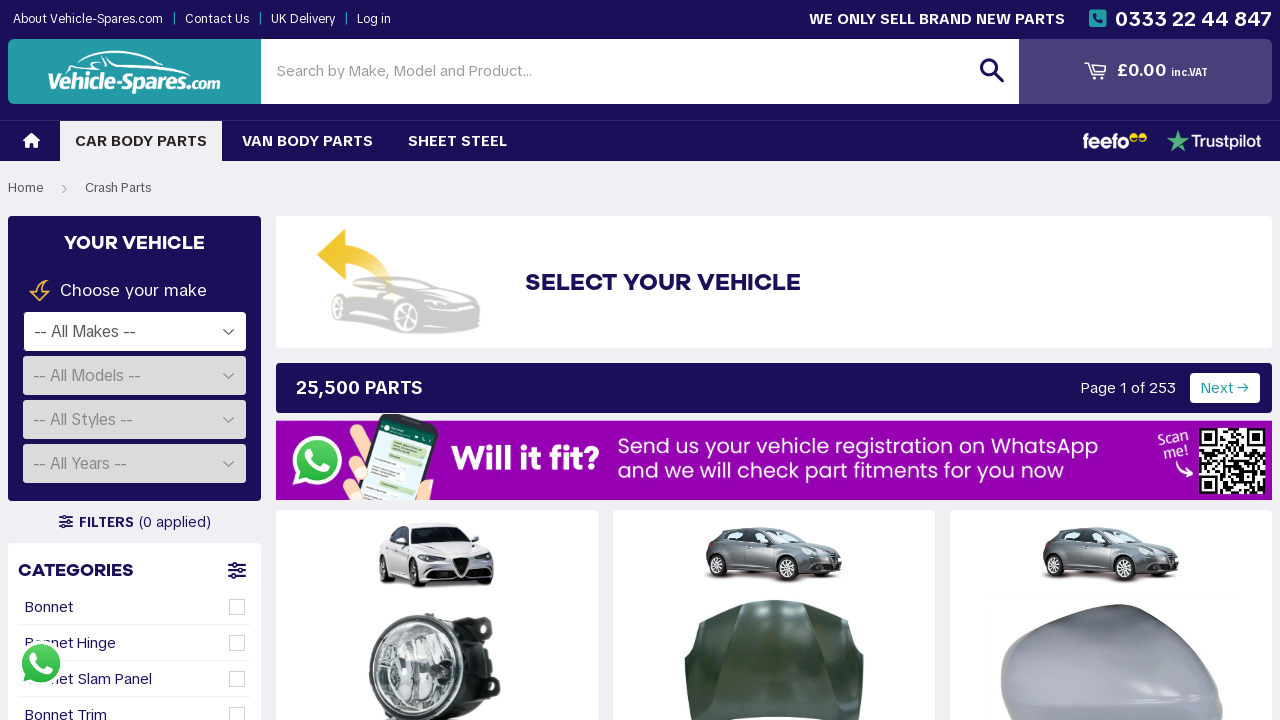

Waited for product count element selector to appear
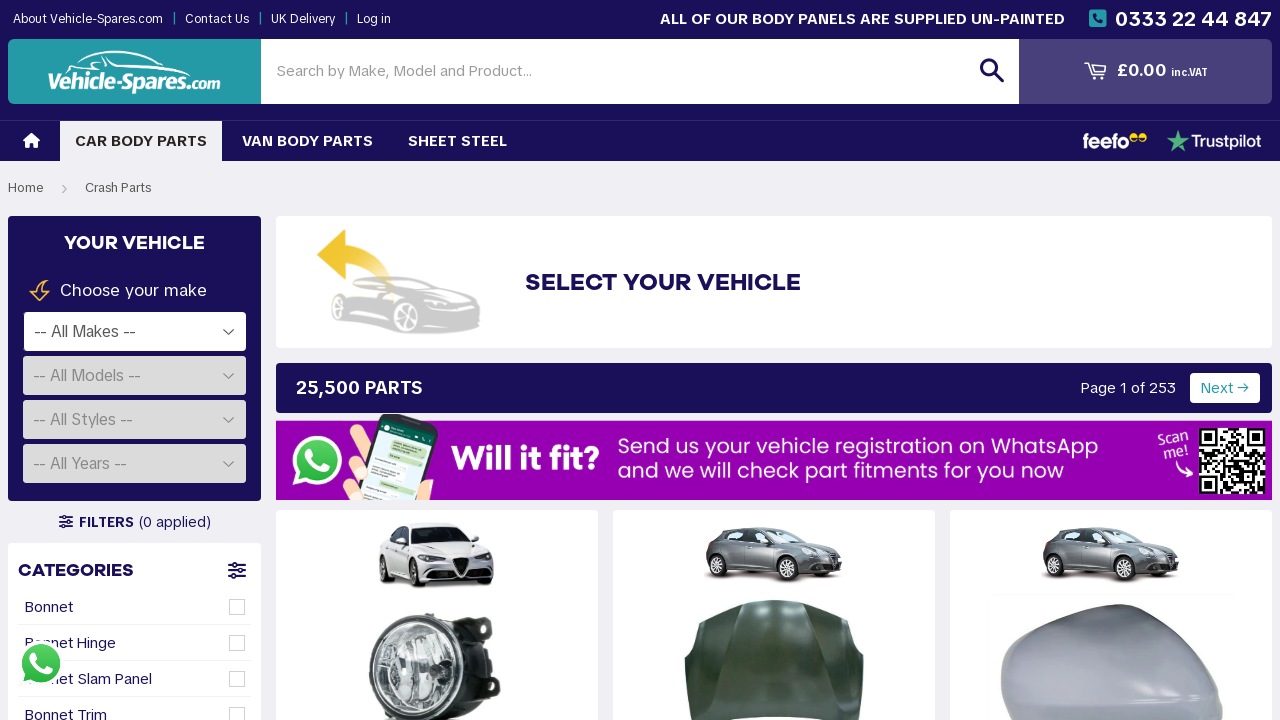

Located product count element
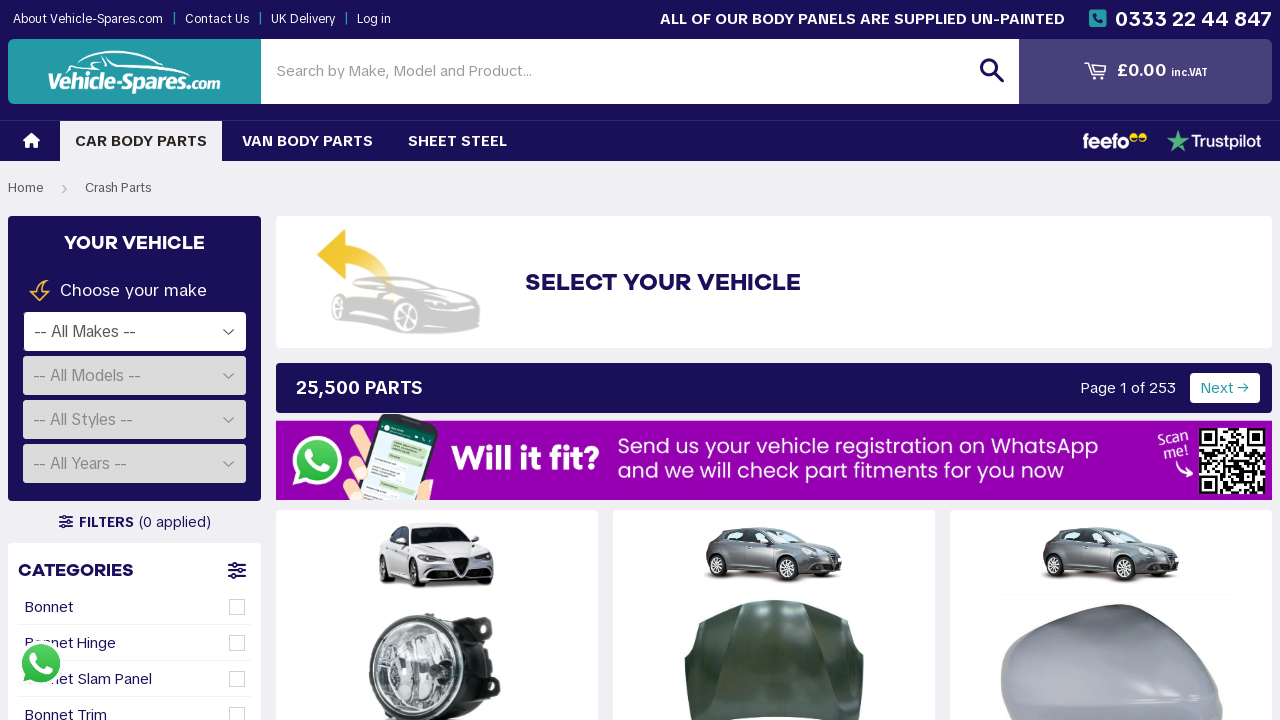

Product count element is now visible
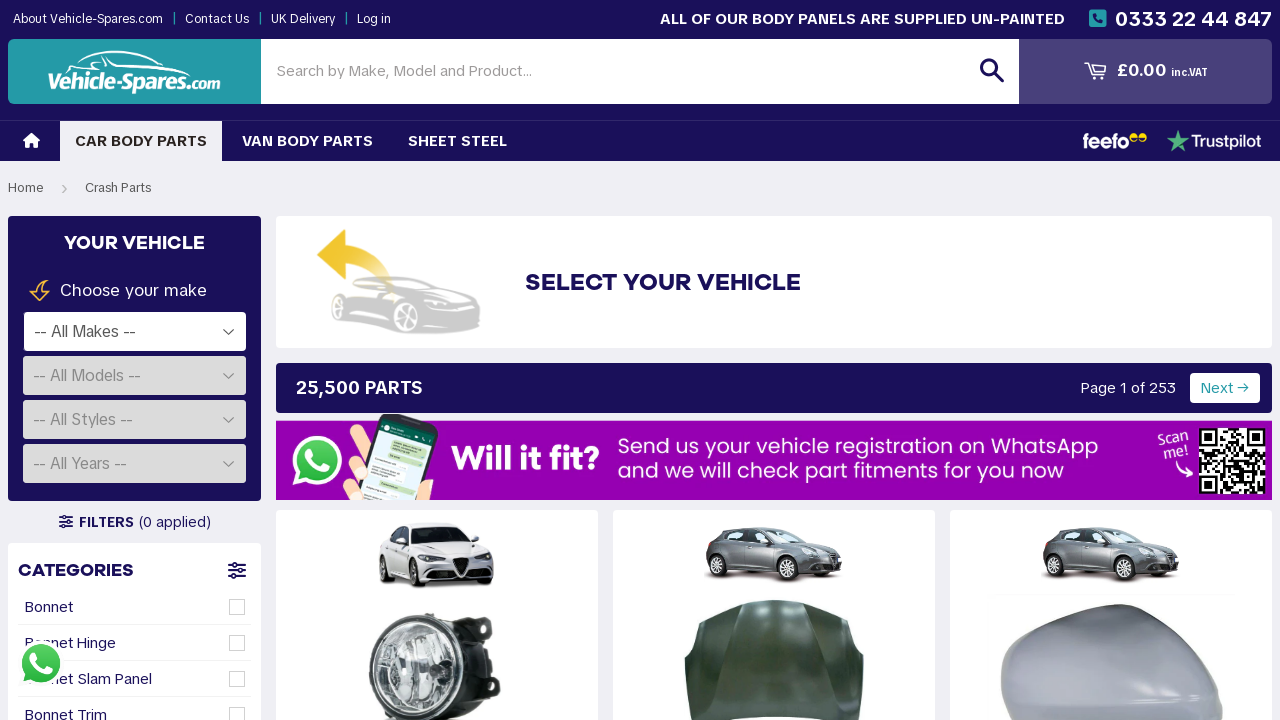

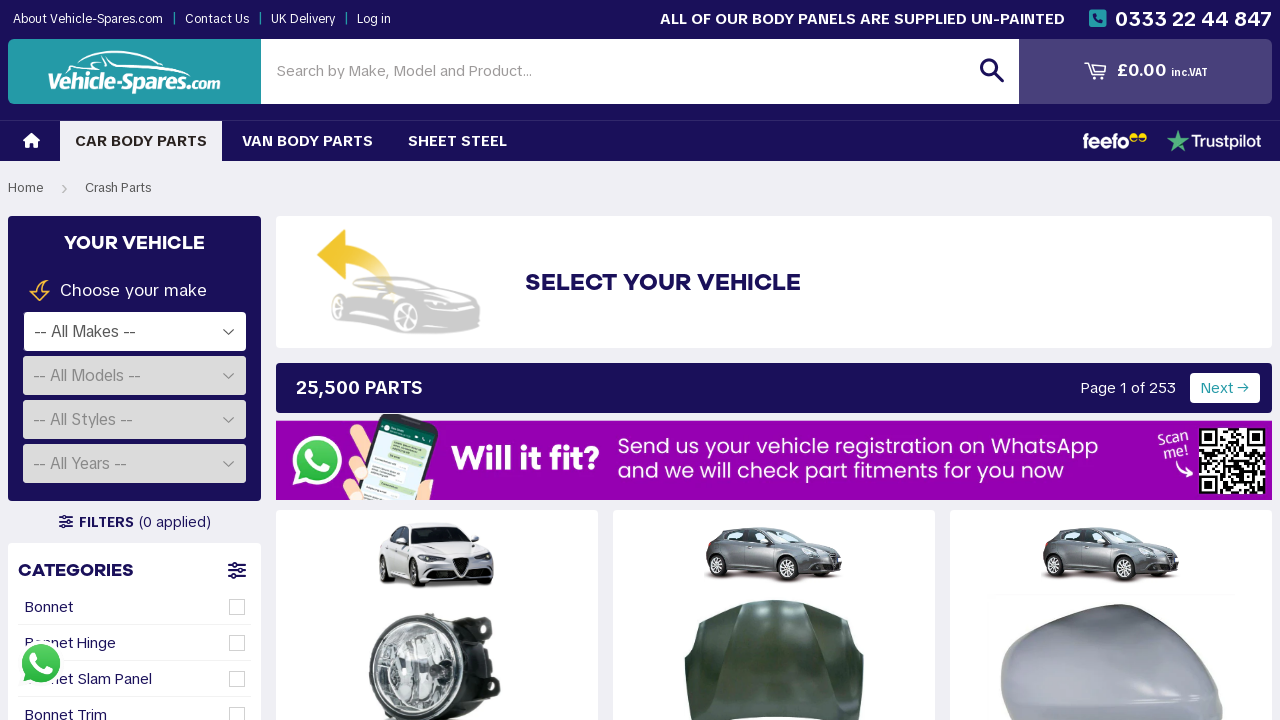